Tests login form validation by entering username only, clearing password field, and verifying the "Password is required" error message appears

Starting URL: https://www.saucedemo.com/

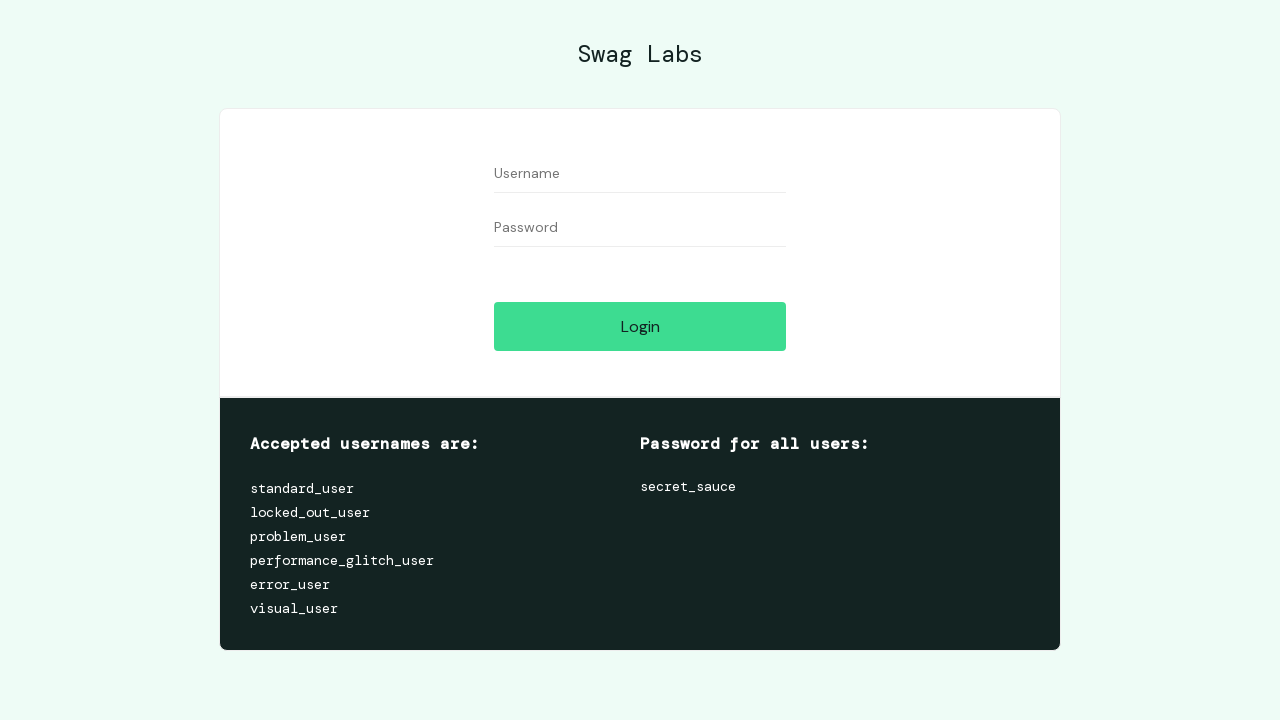

Filled username field with 'standard_user' on input[data-test='username']
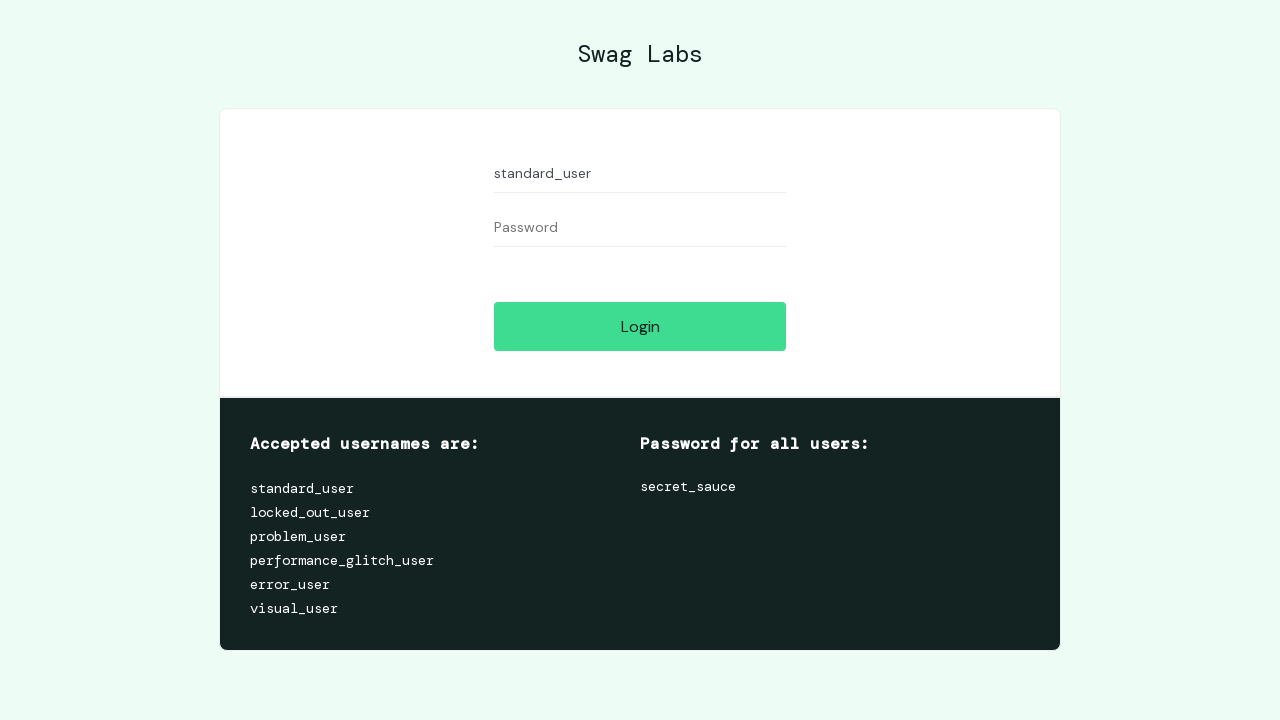

Filled password field with 'secret_sauce' on input[data-test='password']
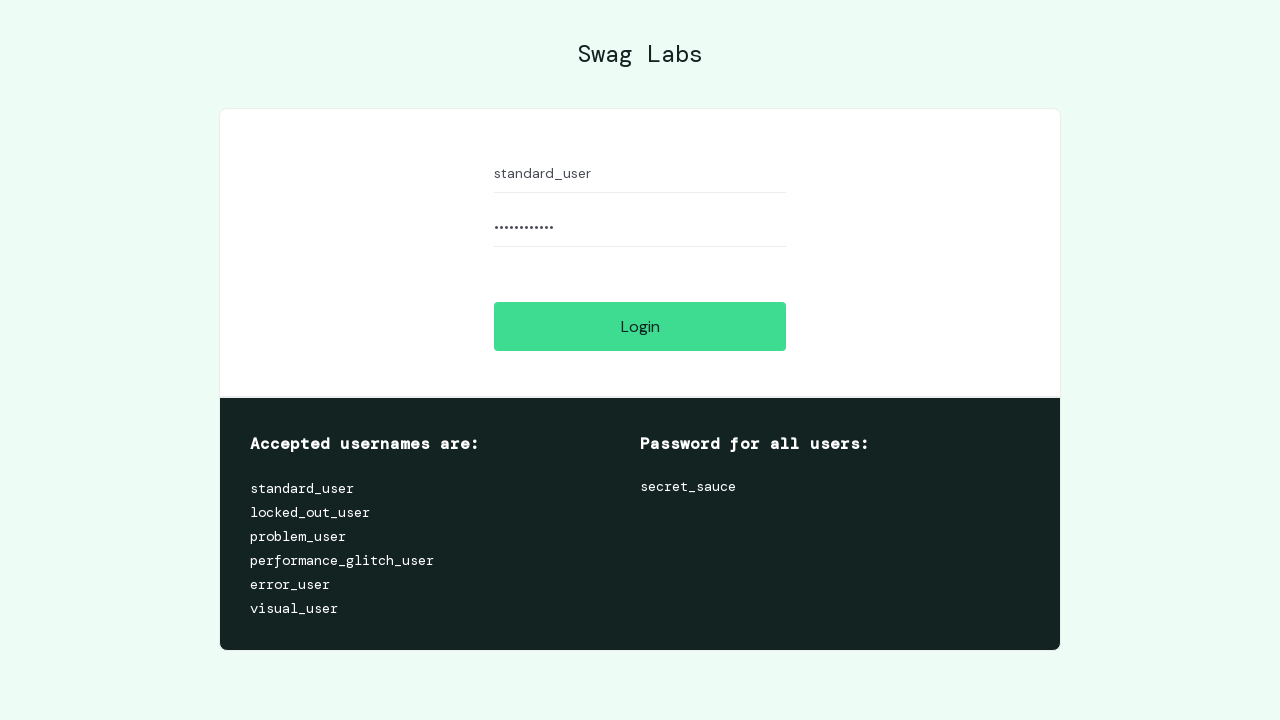

Cleared password field to test validation on input[data-test='password']
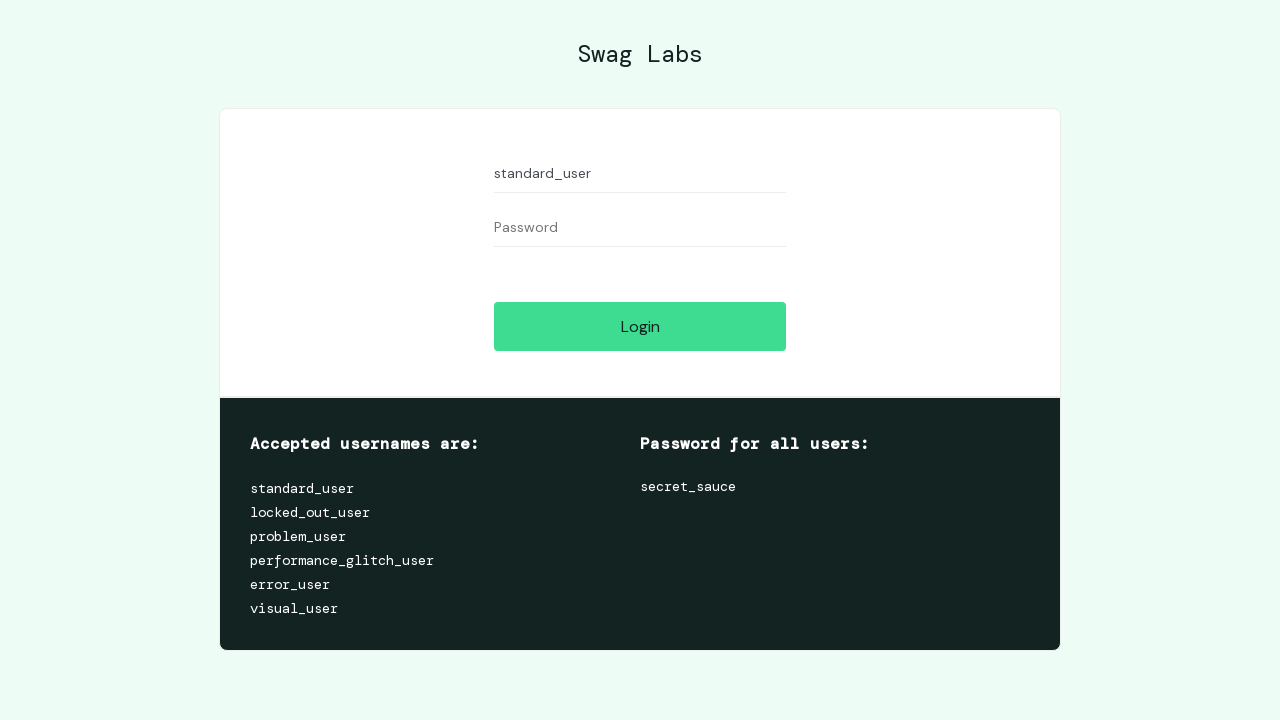

Clicked login button to trigger validation error at (640, 326) on input[data-test='login-button']
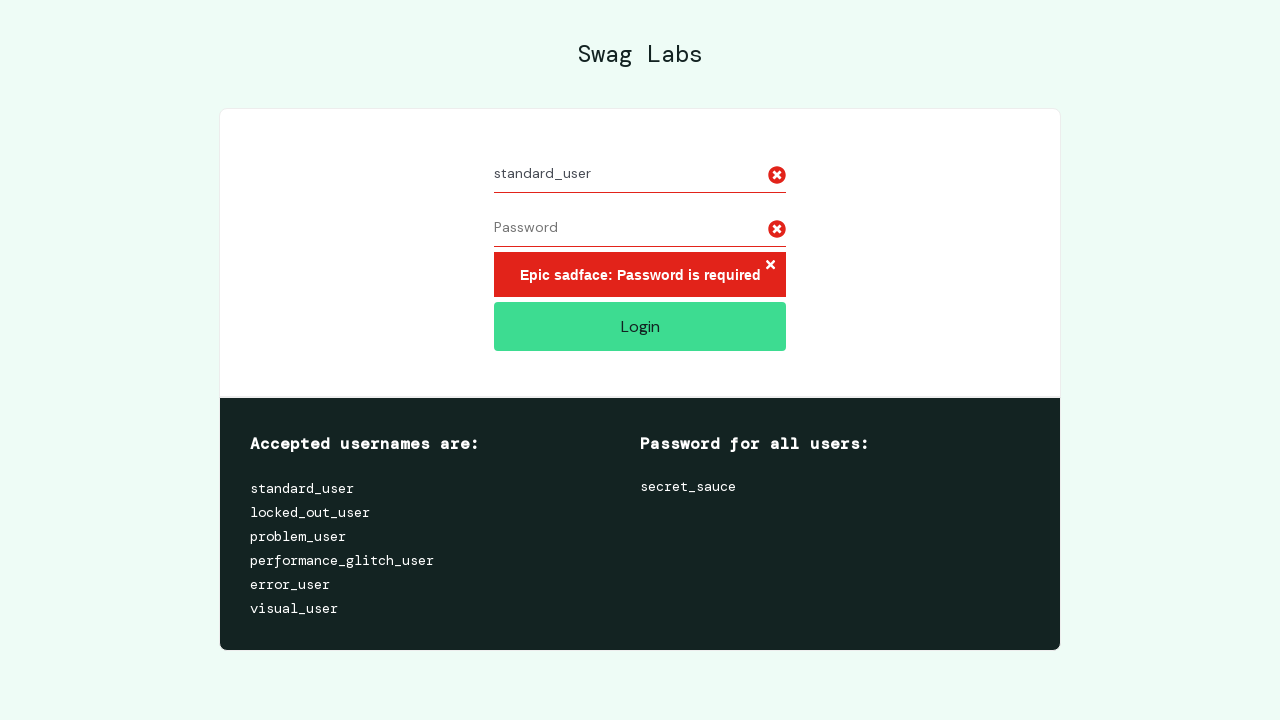

Verified 'Password is required' error message appeared
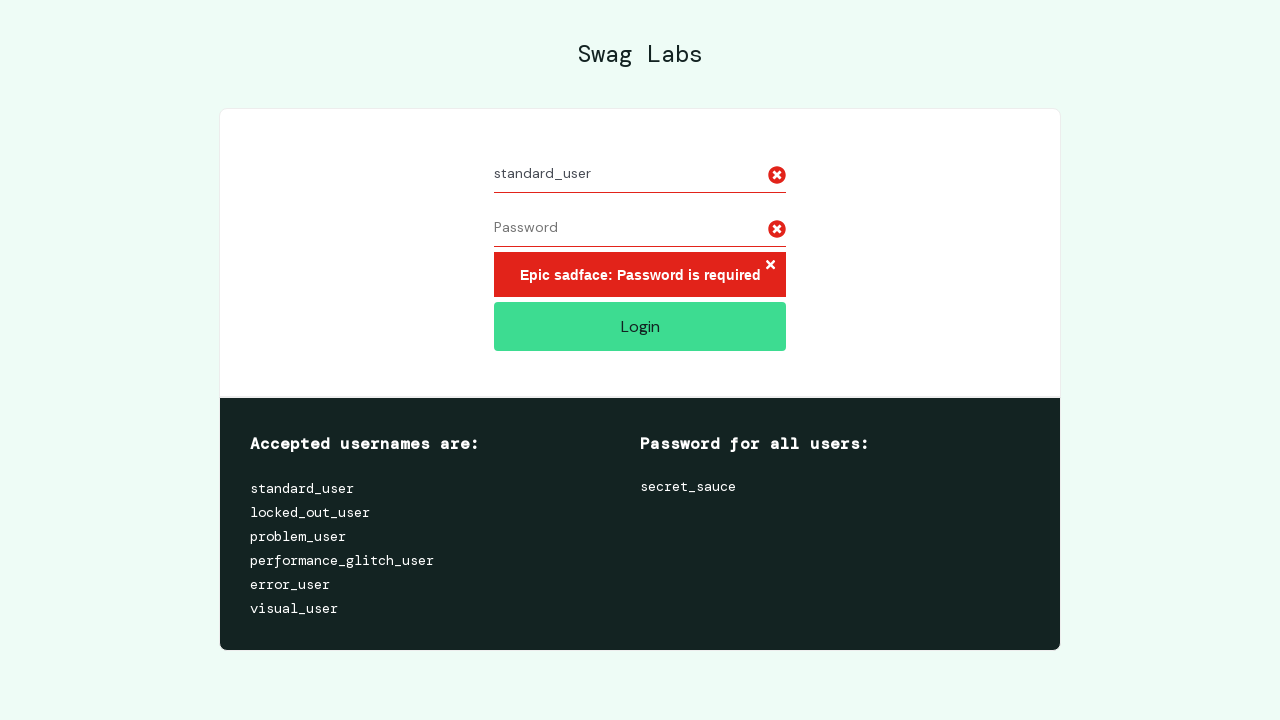

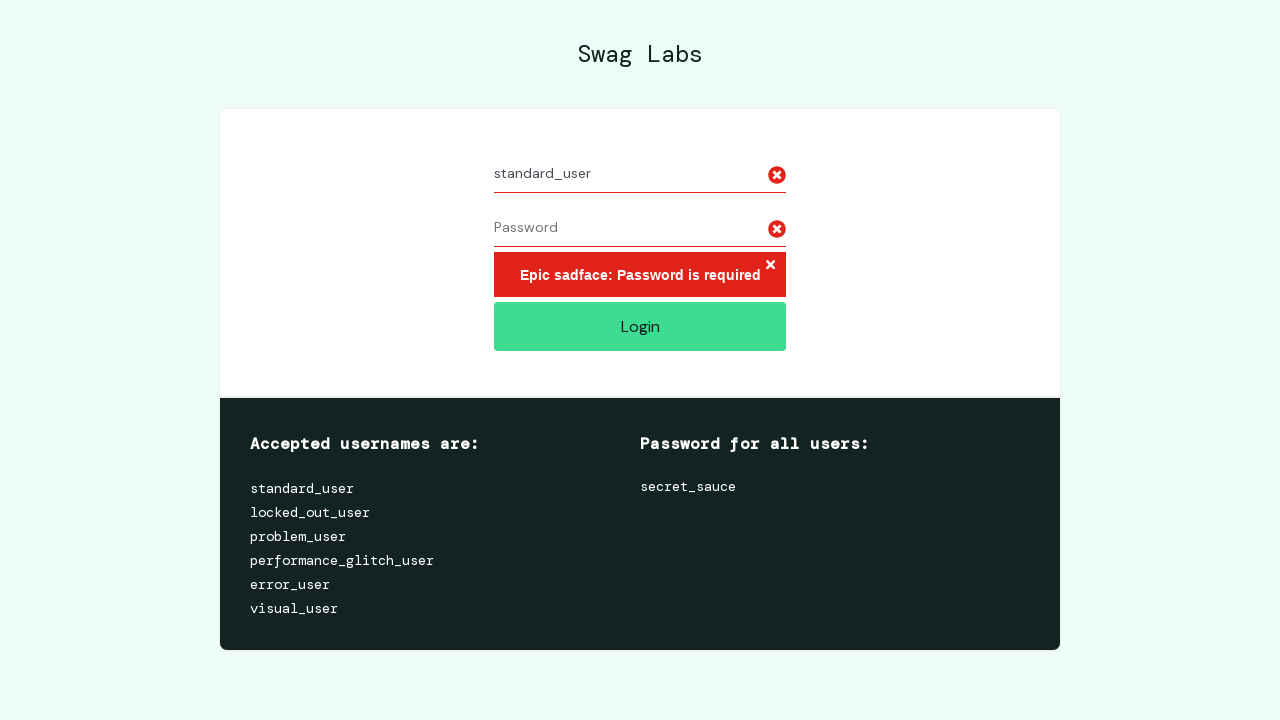